Adds Samsung Galaxy S6 to cart, accepts the confirmation alert, navigates to cart and verifies one item is present.

Starting URL: https://www.demoblaze.com/

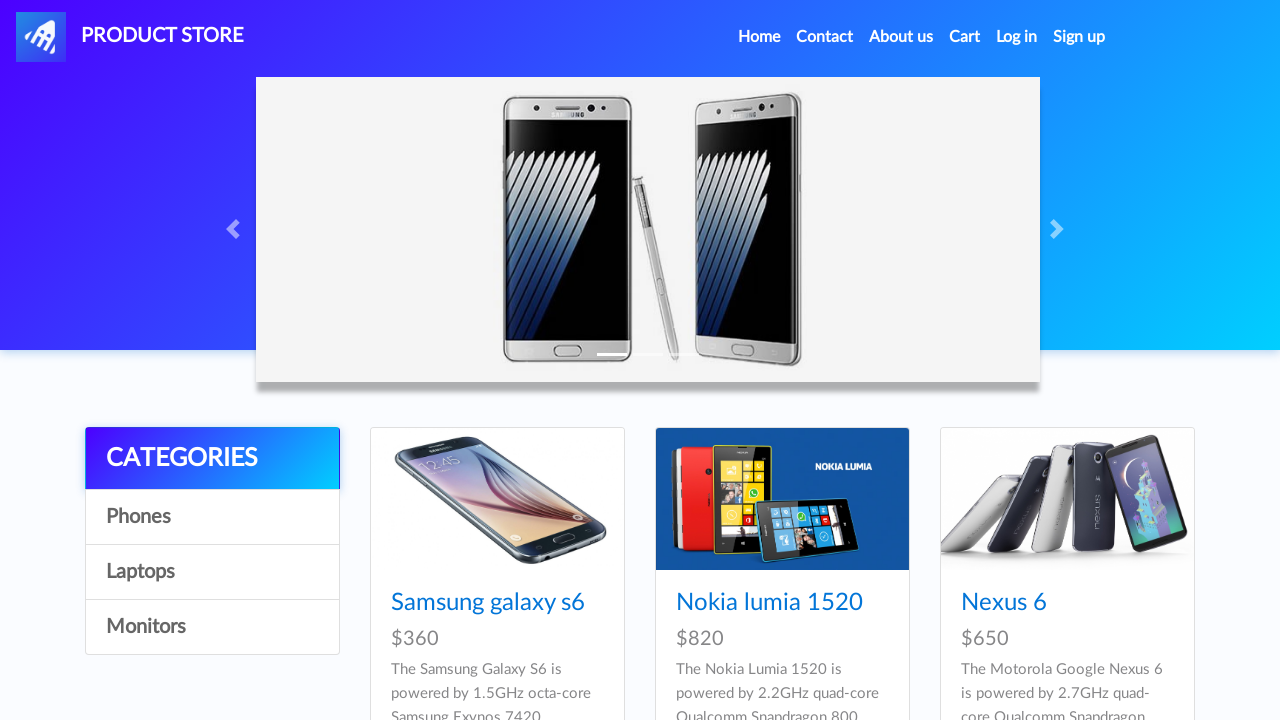

Waited for product cards to load on home page
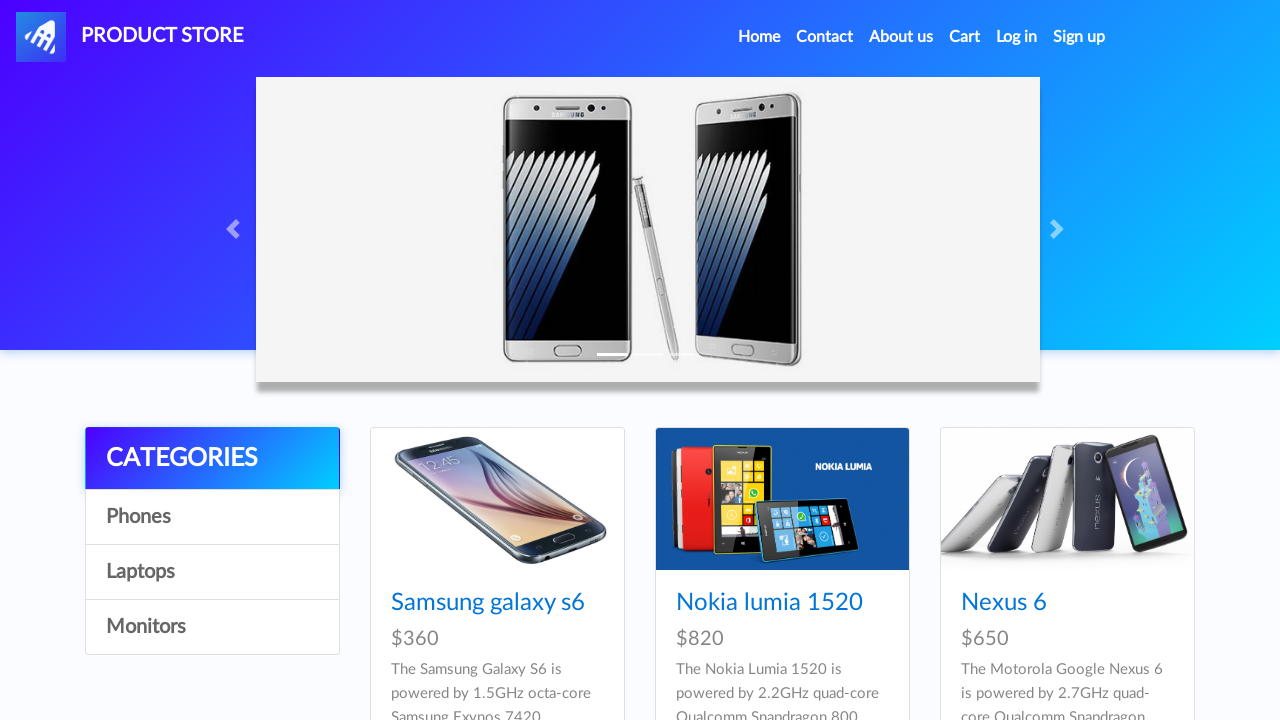

Clicked on Samsung Galaxy S6 product at (488, 603) on a:has-text('Samsung galaxy s6')
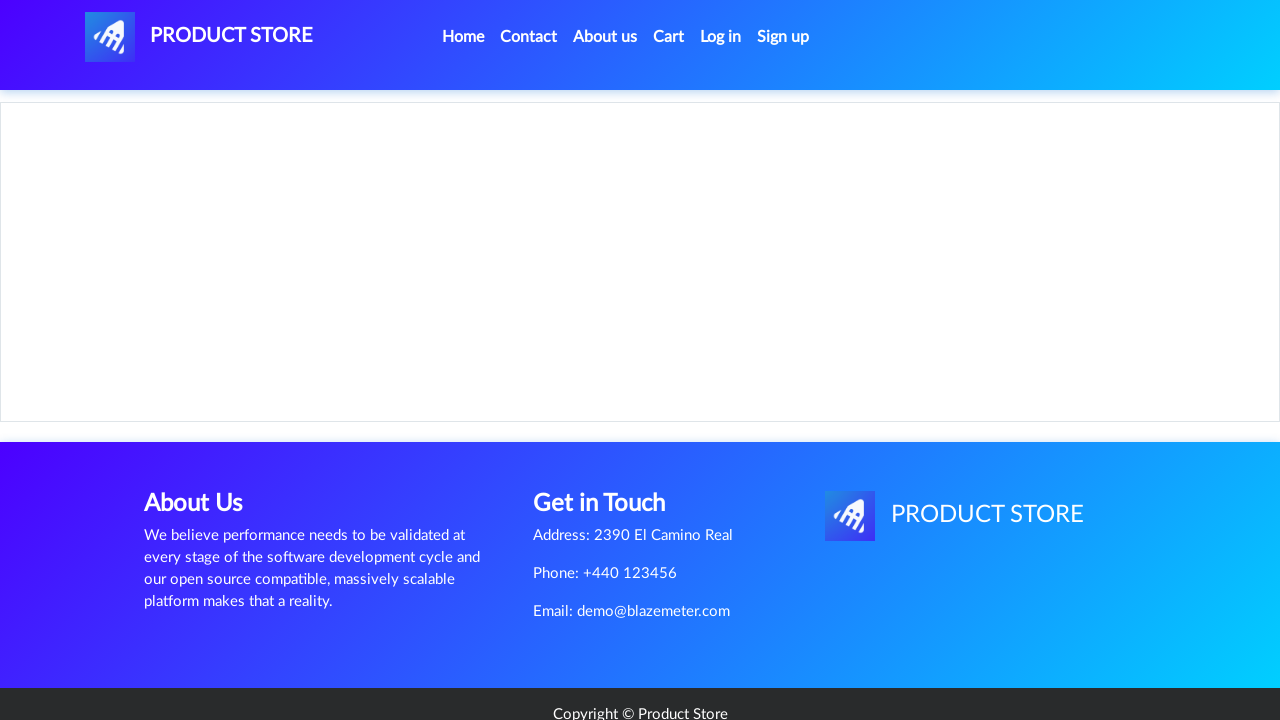

Waited for Add to cart button to appear on product page
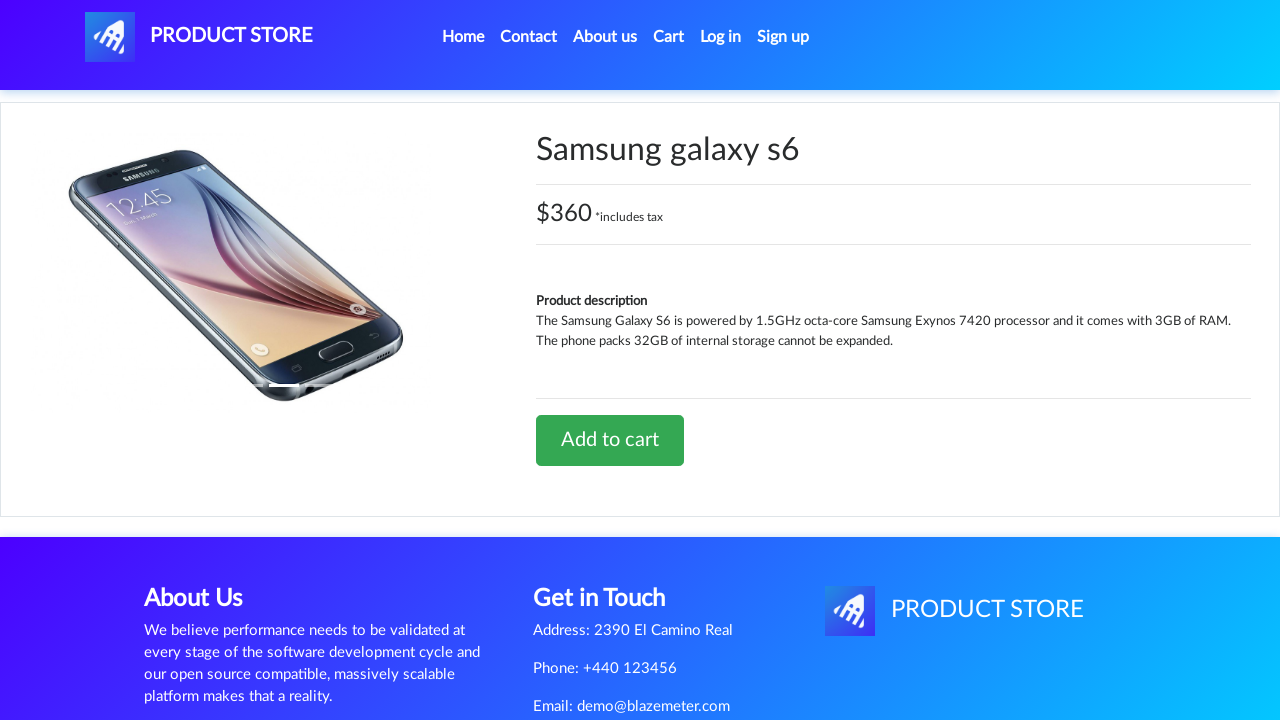

Waited 1 second for page to fully load
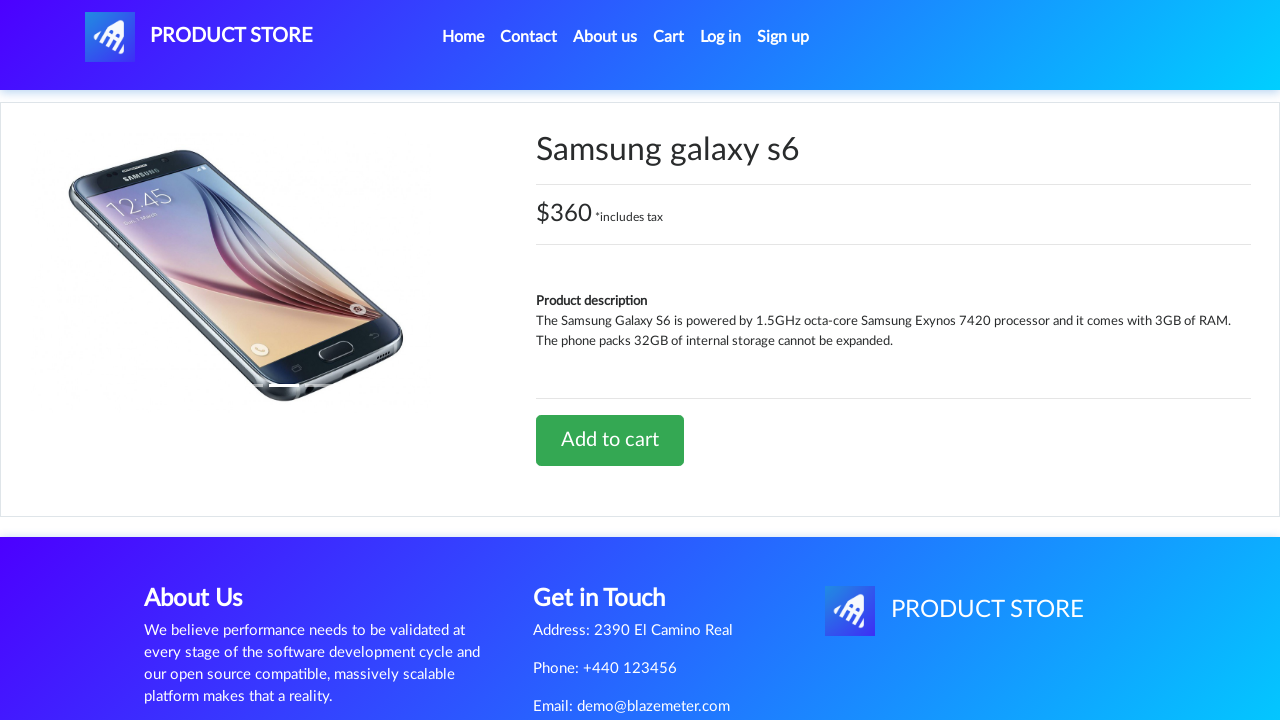

Set up dialog handler to accept confirmation alert
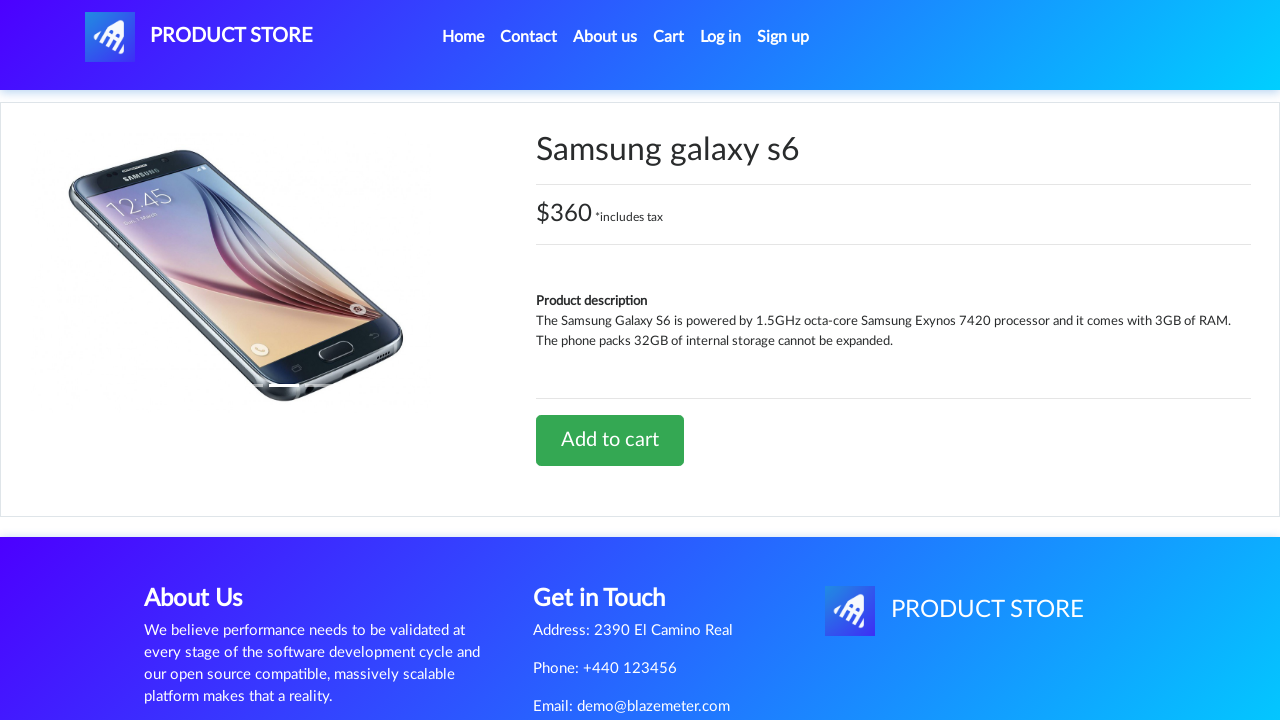

Clicked Add to cart button and accepted confirmation alert at (610, 440) on a:has-text('Add to cart')
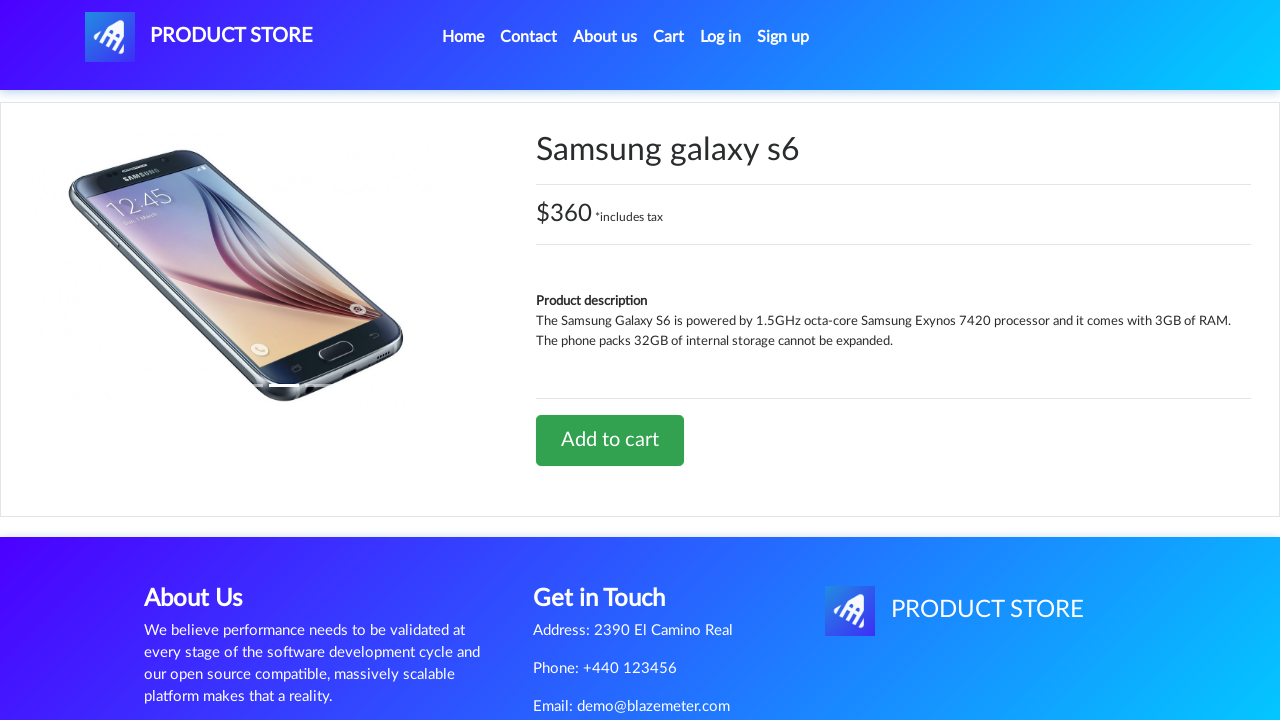

Waited 2 seconds for cart to be updated
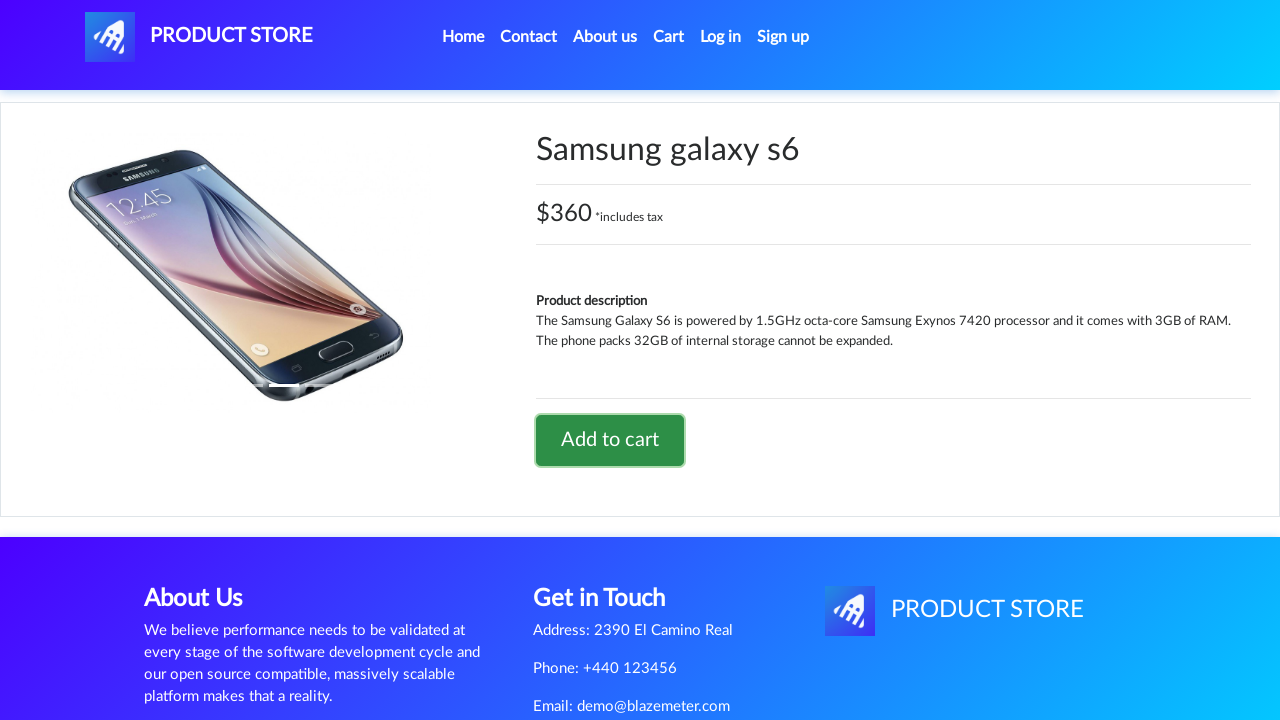

Clicked on cart button to navigate to cart page at (669, 37) on #cartur
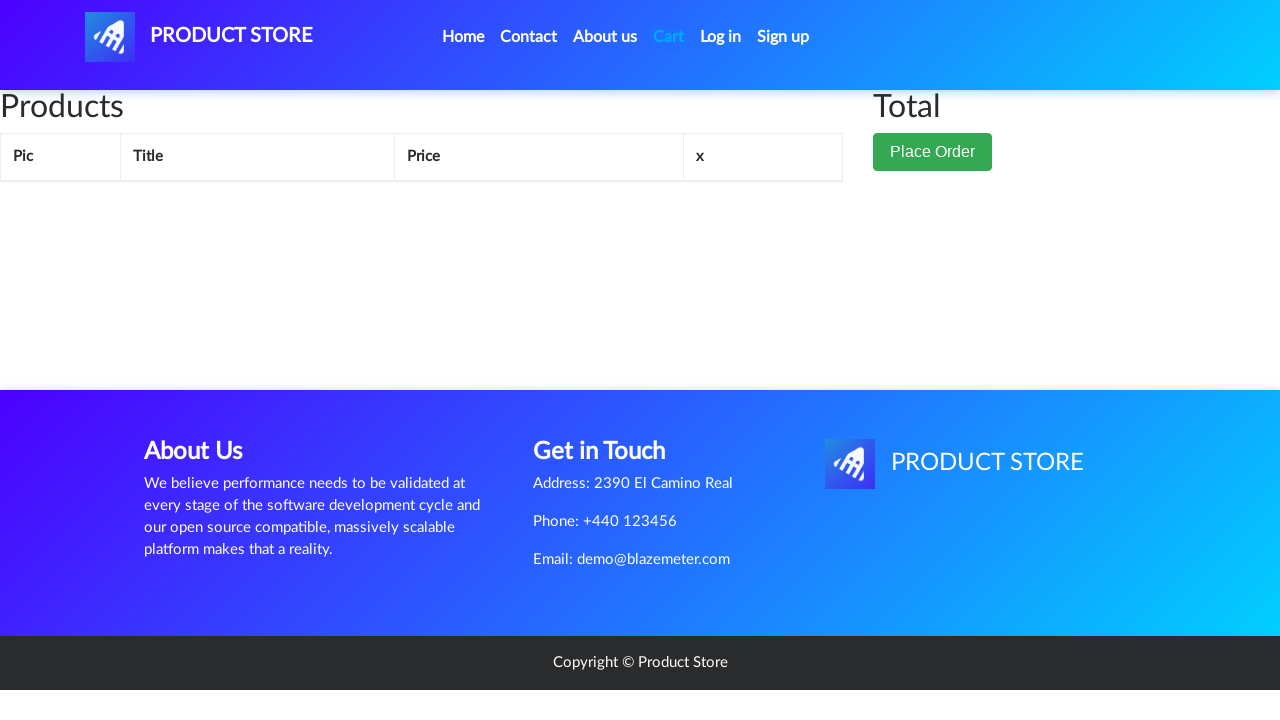

Verified that one item is present in cart
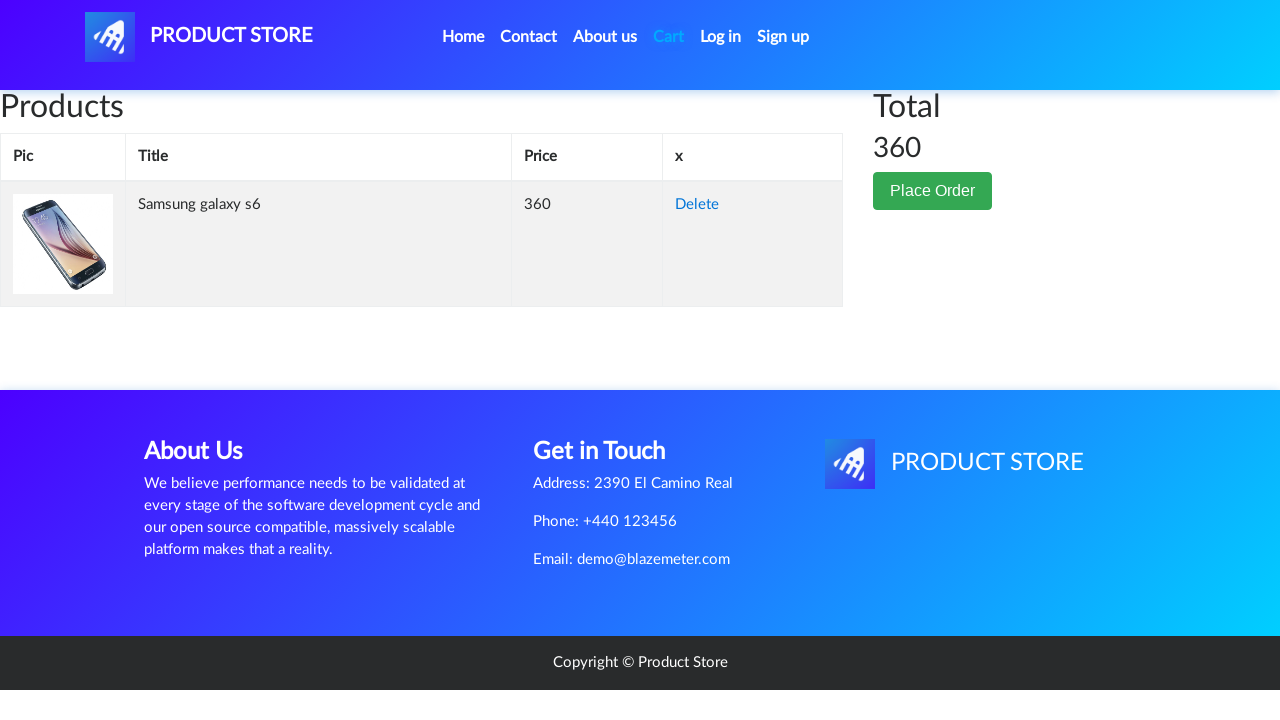

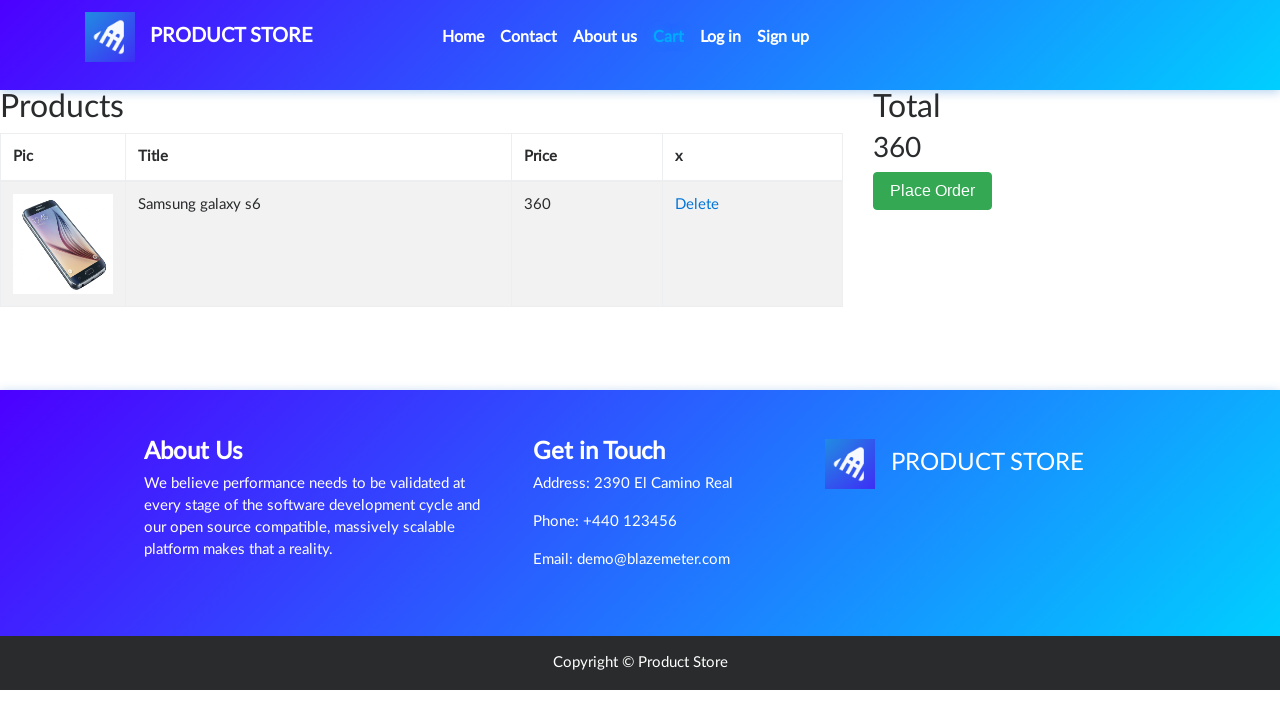